Tests browser window handling by clicking a link that opens a new window, switching to the new window to verify its title, then switching back to the parent window to verify content.

Starting URL: http://the-internet.herokuapp.com/windows

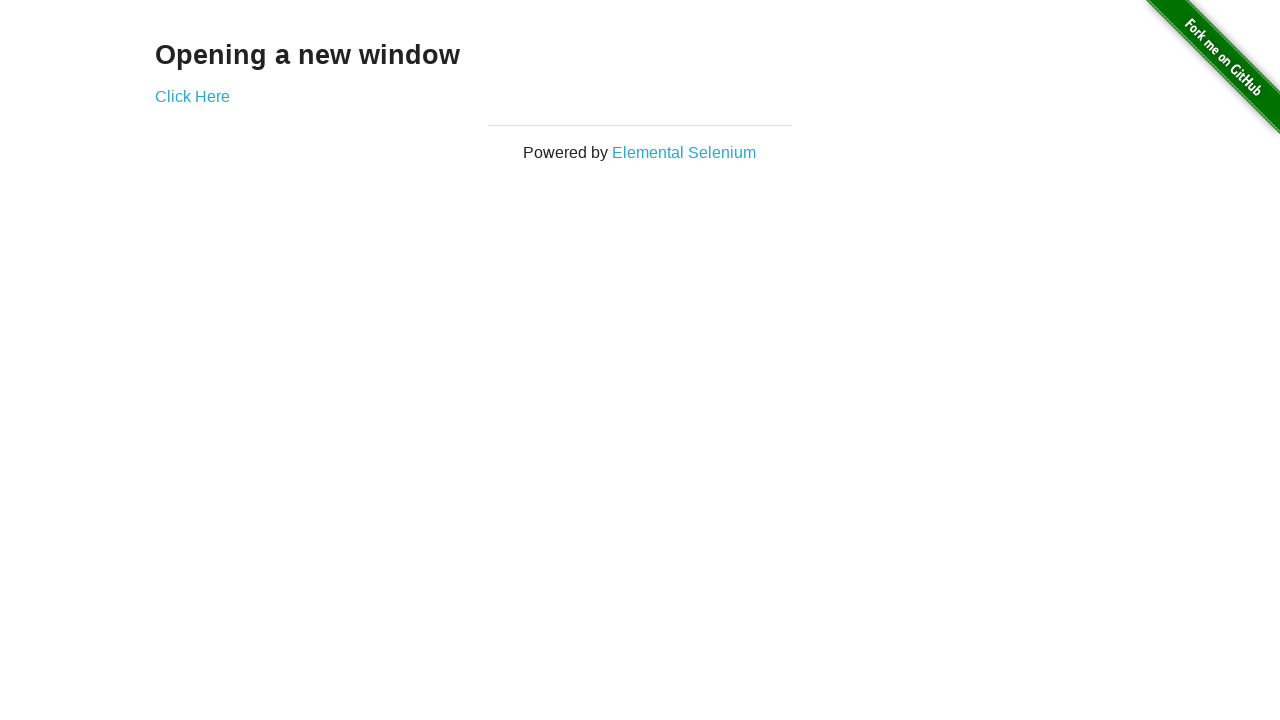

Clicked 'Click Here' link to open new window at (192, 96) on text=Click Here
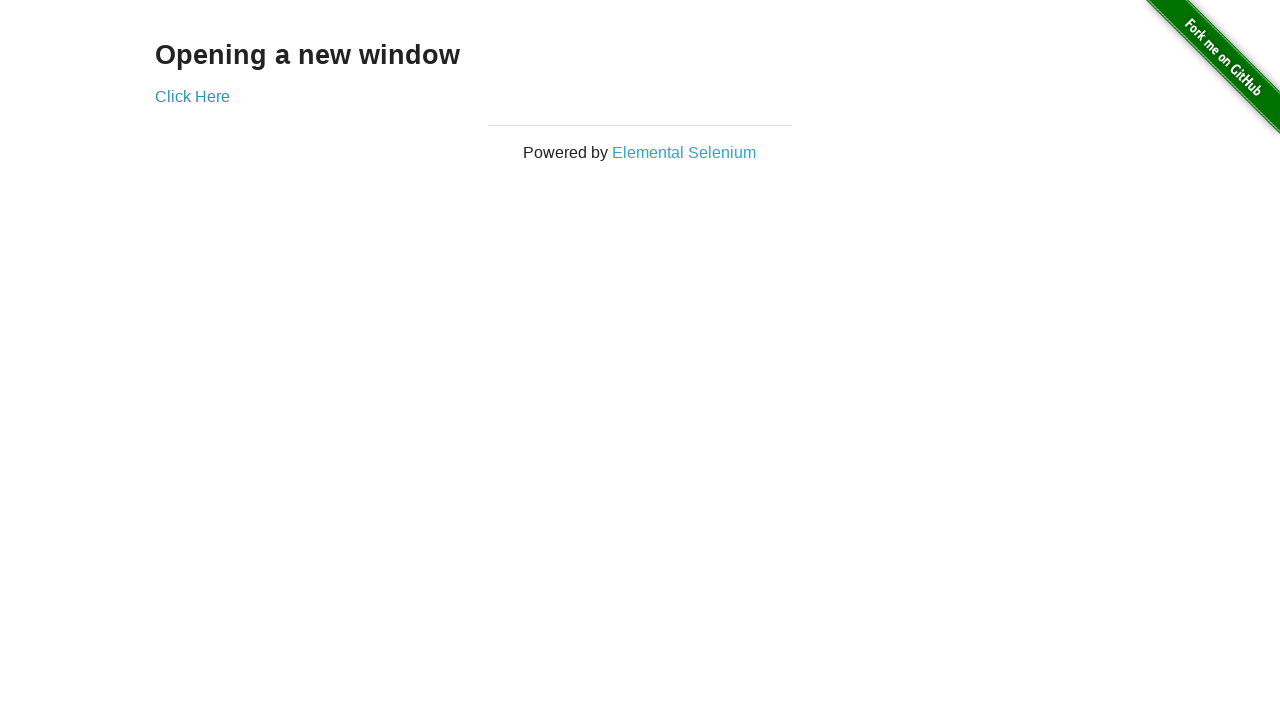

Captured new window/page object
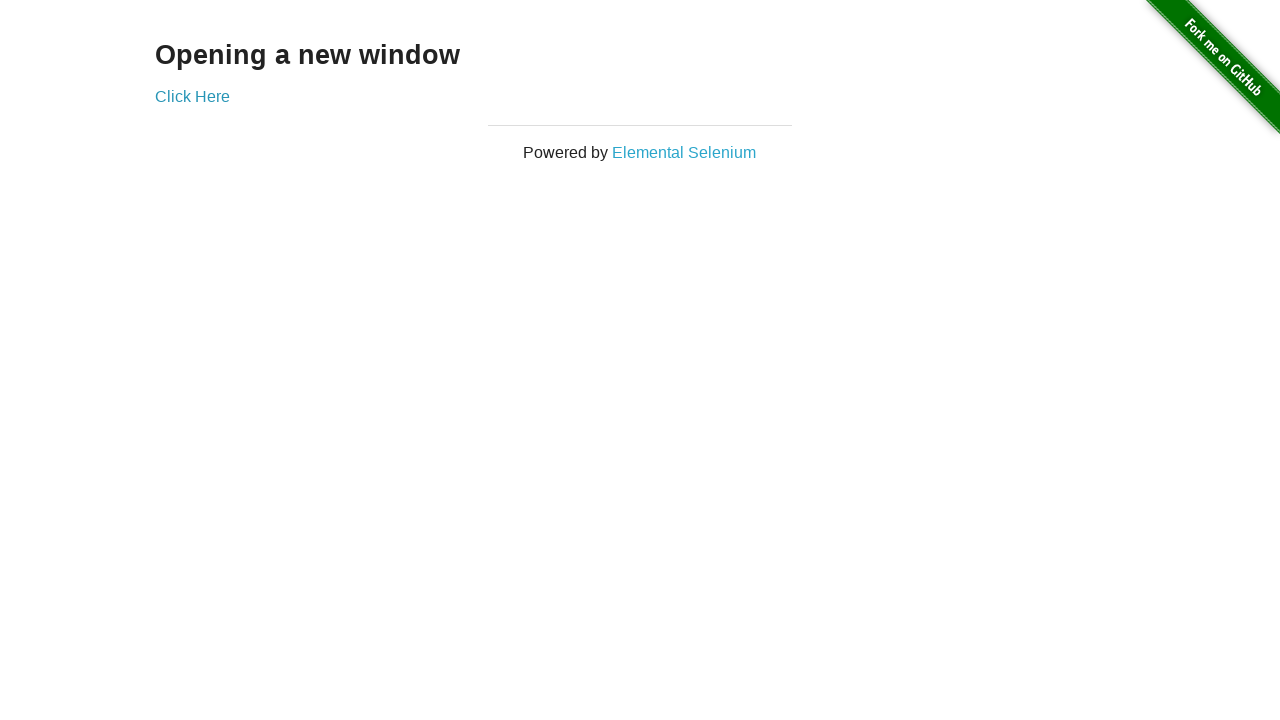

New page fully loaded
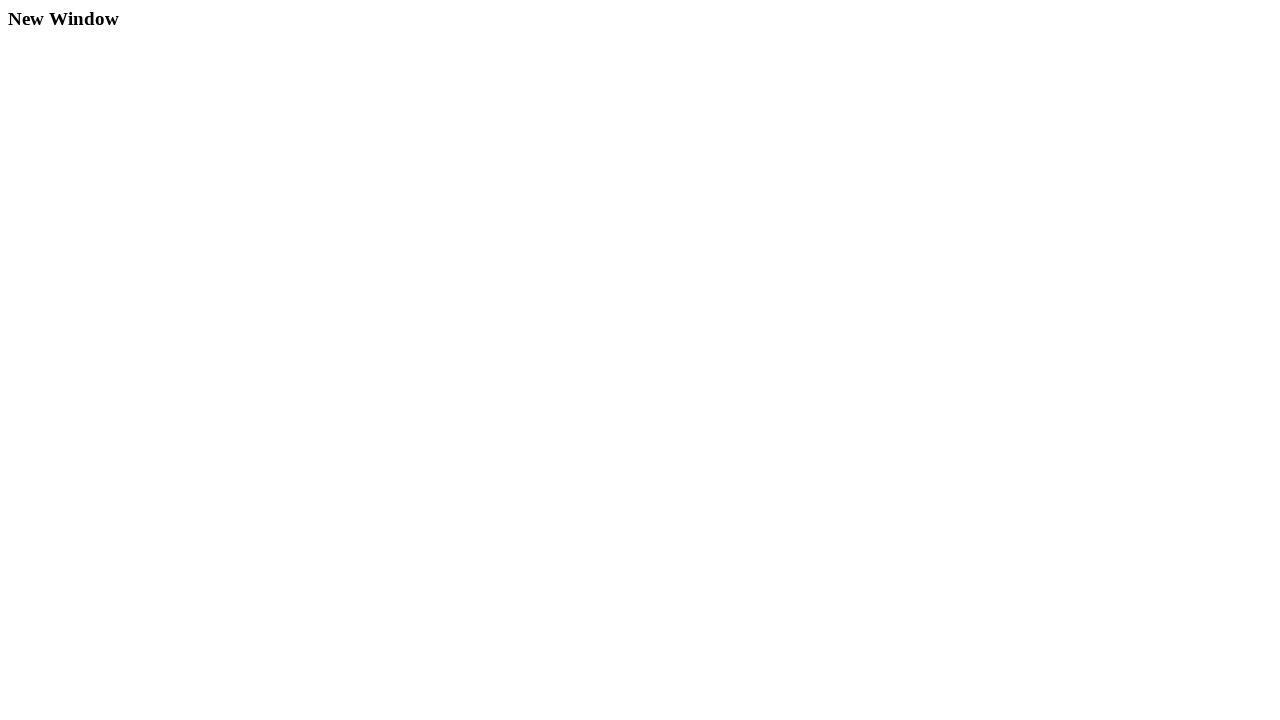

Retrieved new window title: 'New Window'
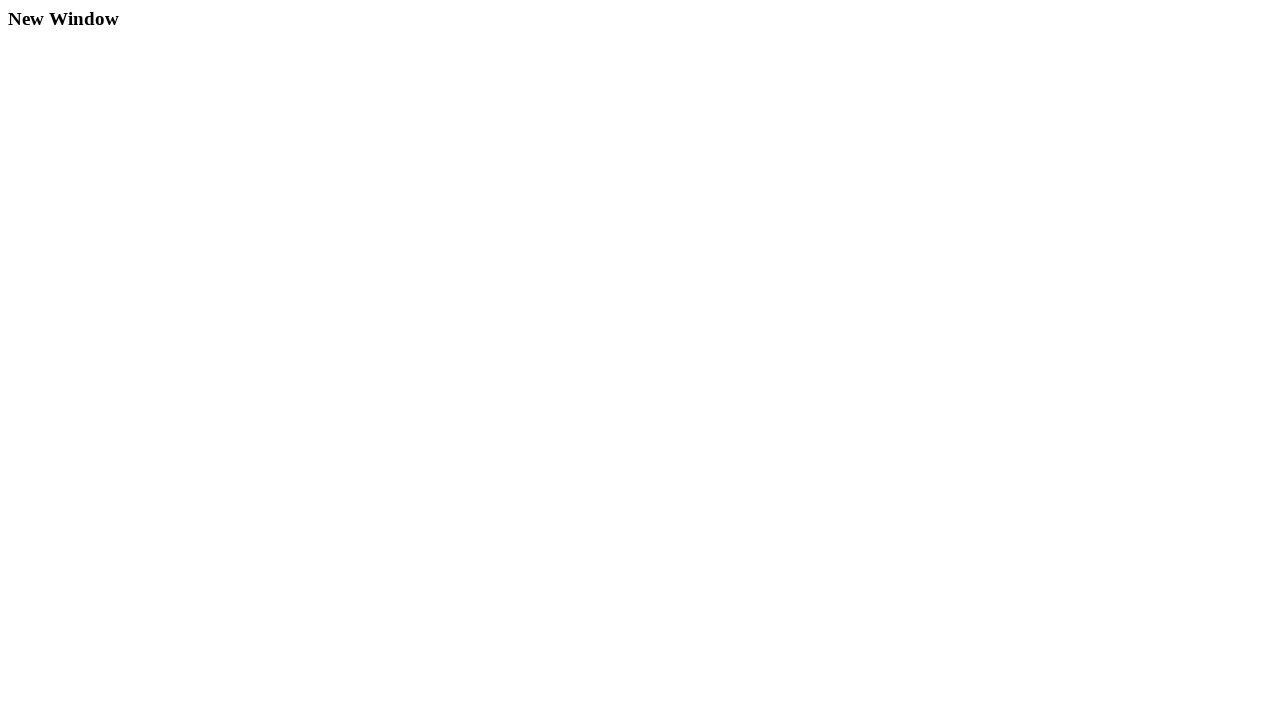

Switched back to parent window
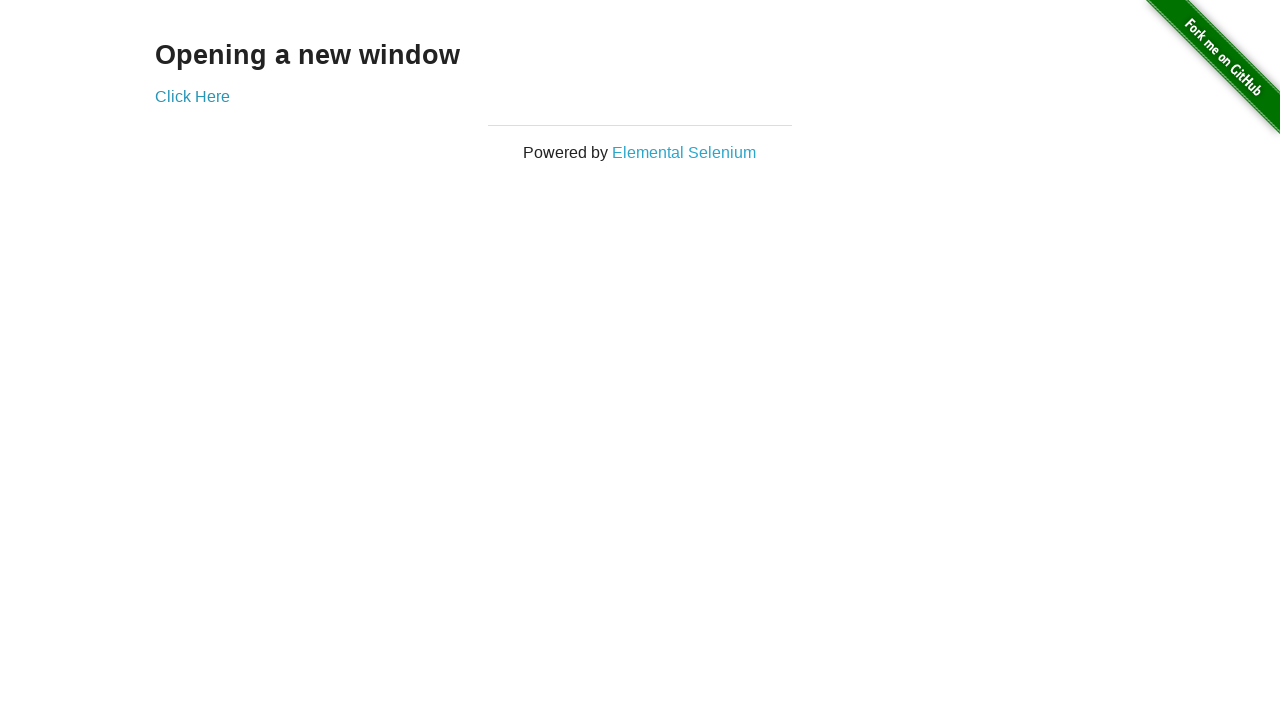

Retrieved parent window heading: 'Opening a new window'
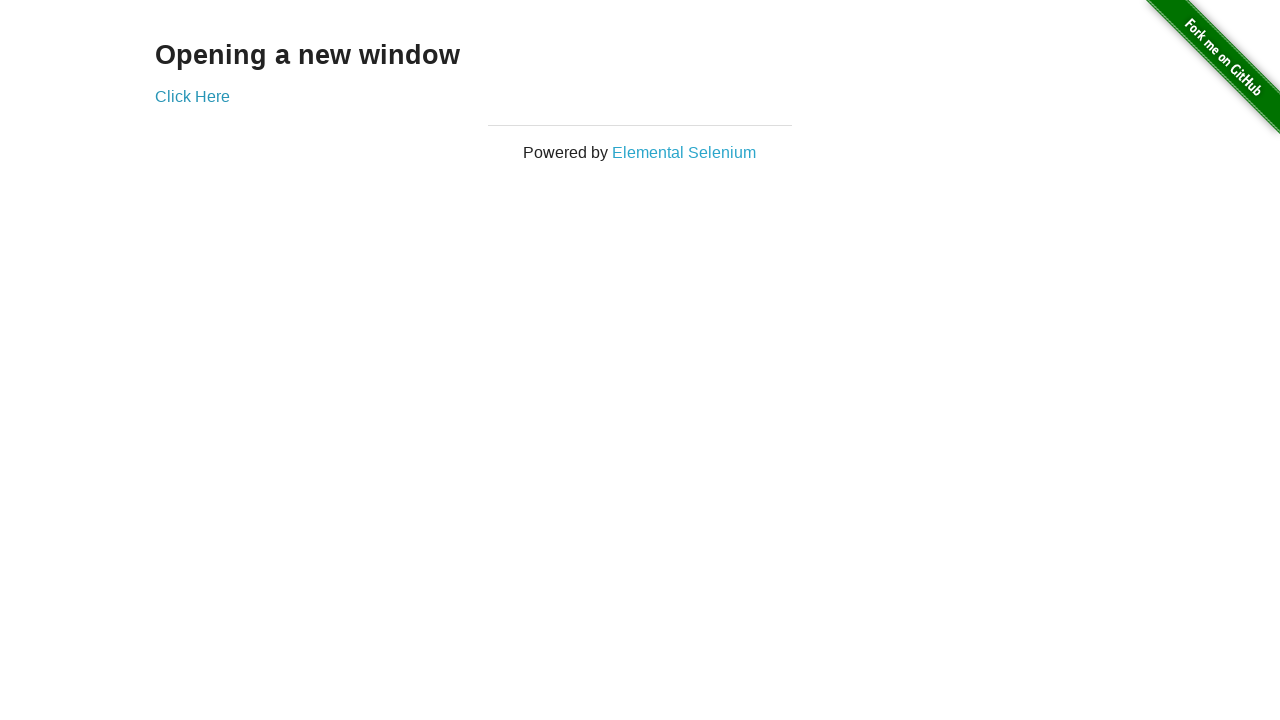

Closed new window
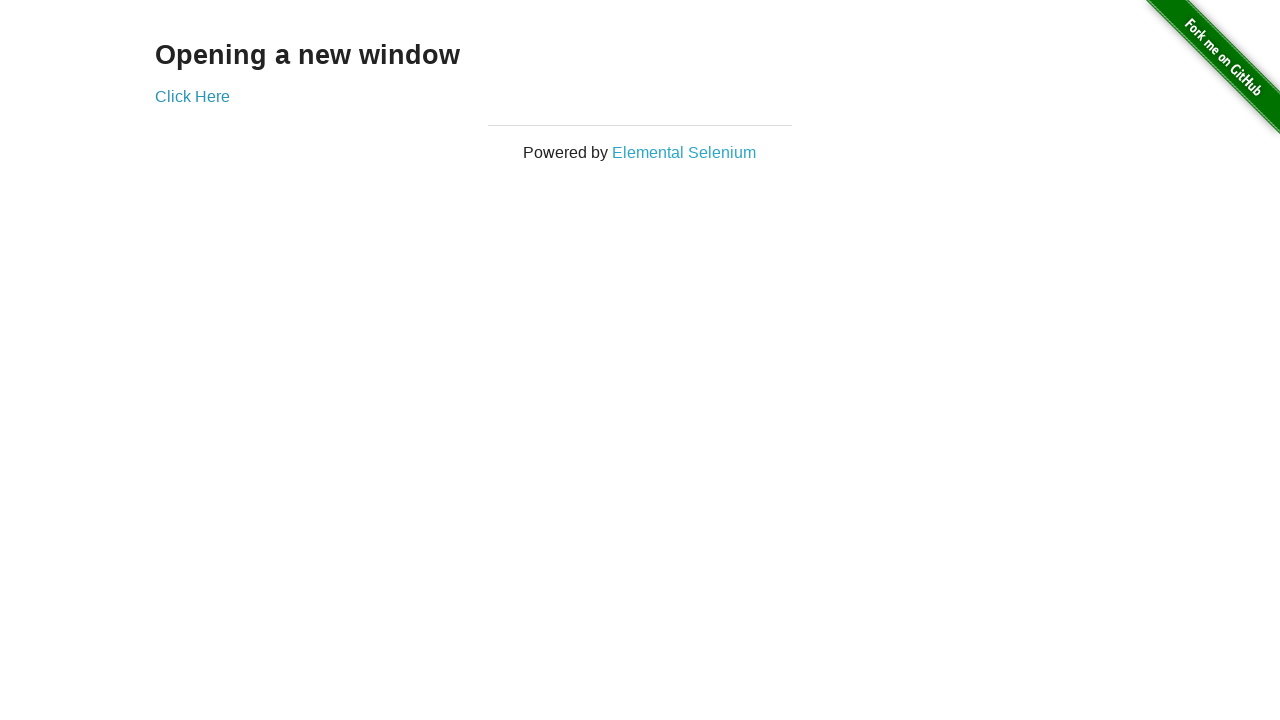

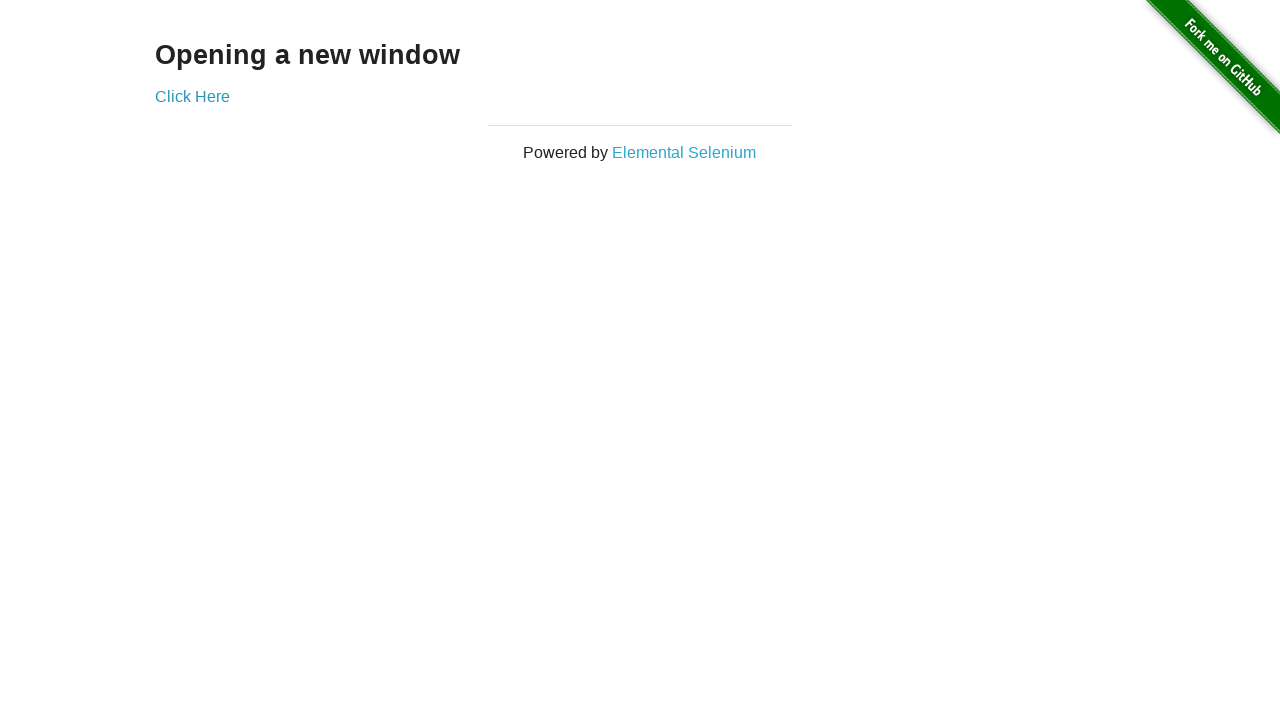